Tests dynamic loading with implicit wait by clicking start button and waiting for content

Starting URL: https://the-internet.herokuapp.com/dynamic_loading/2

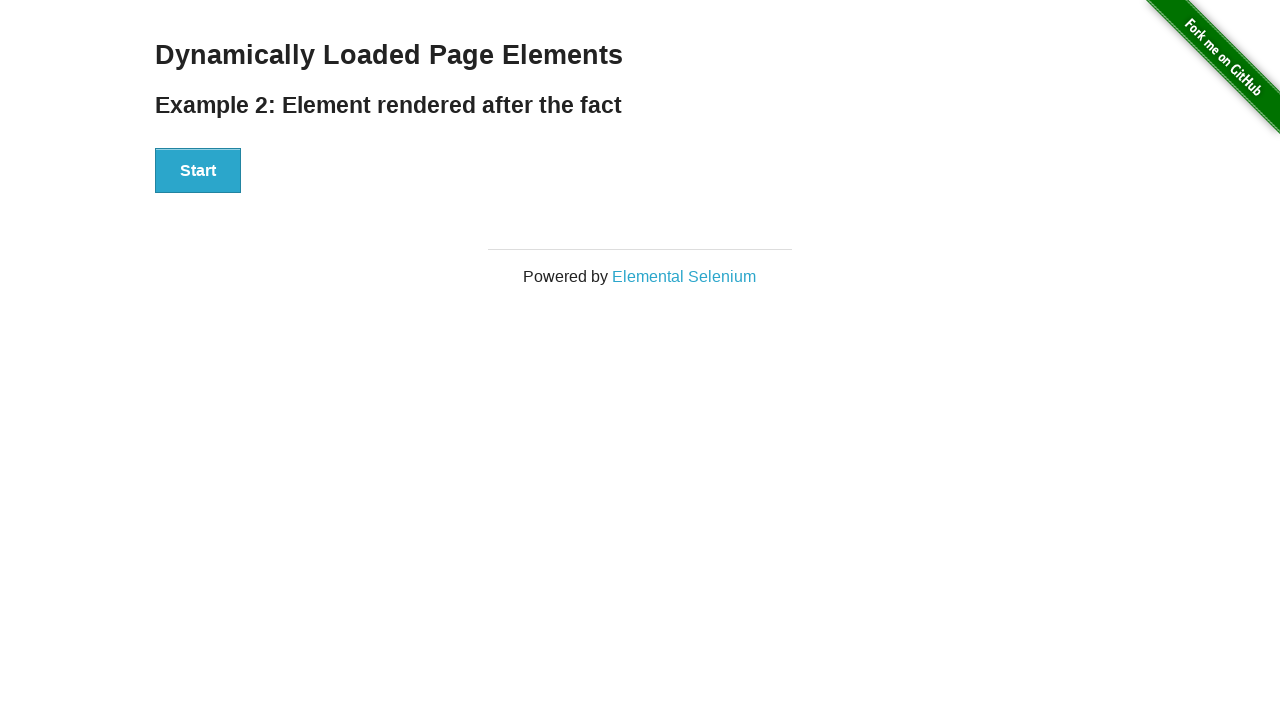

Clicked start button to trigger dynamic loading at (198, 171) on button
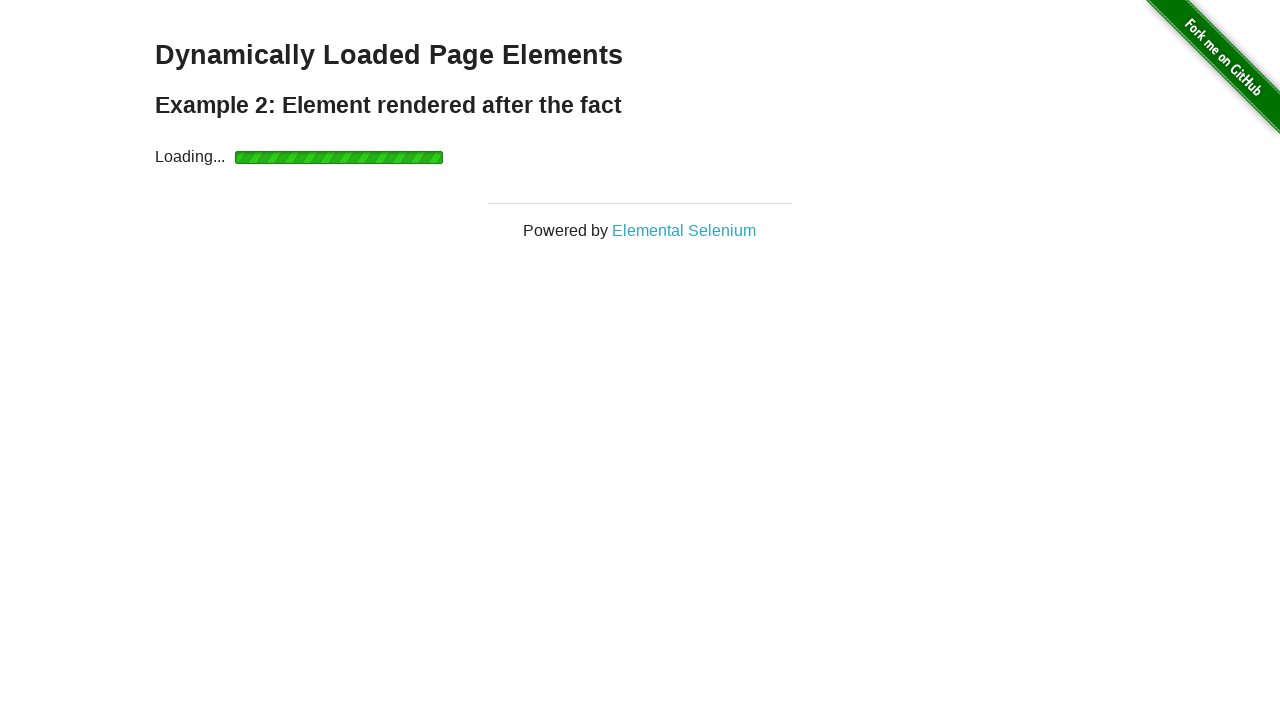

Waited for finish element to appear after dynamic loading
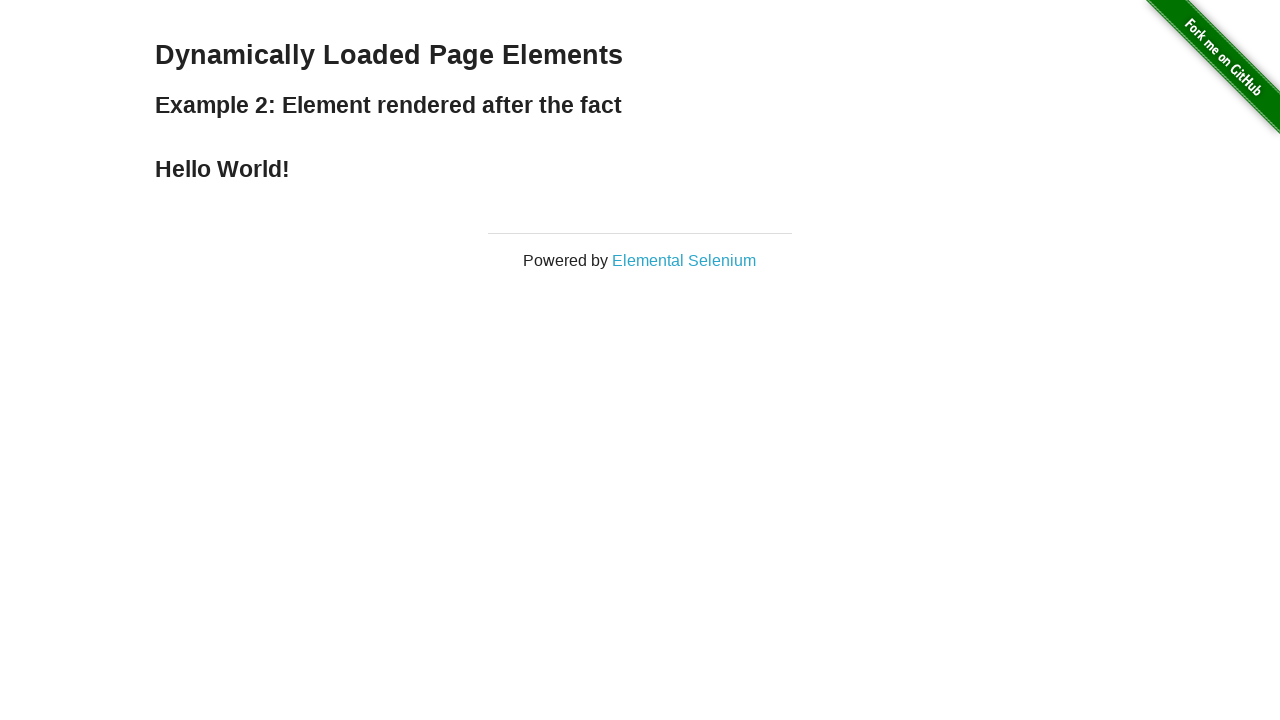

Retrieved text content from finish element
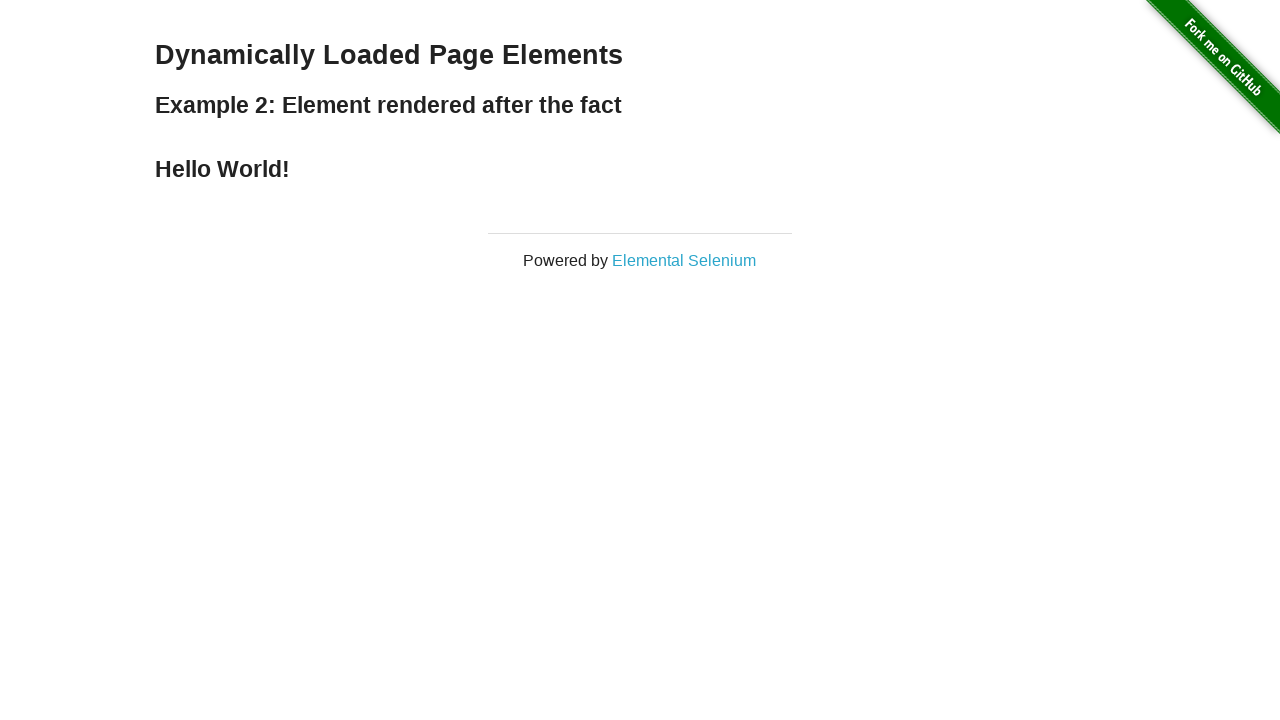

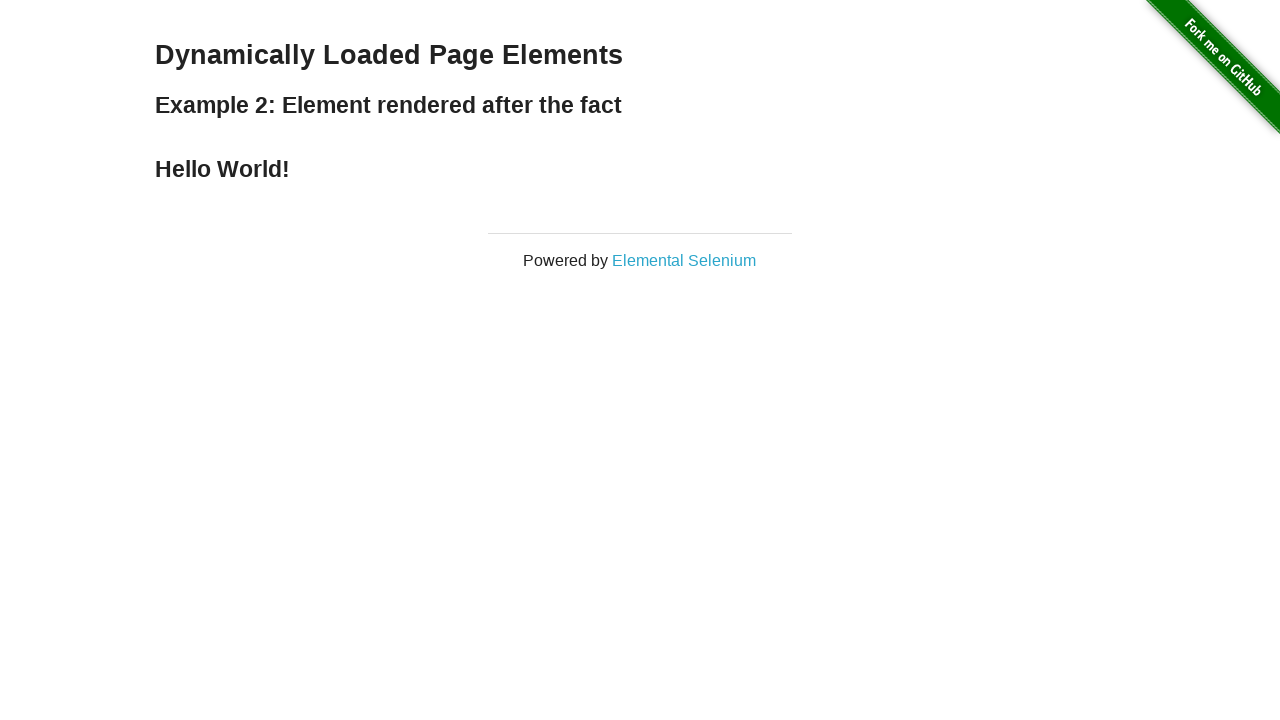